Tests user registration flow by filling out a complete registration form with personal details and submitting it

Starting URL: https://parabank.parasoft.com/parabank/index.htm

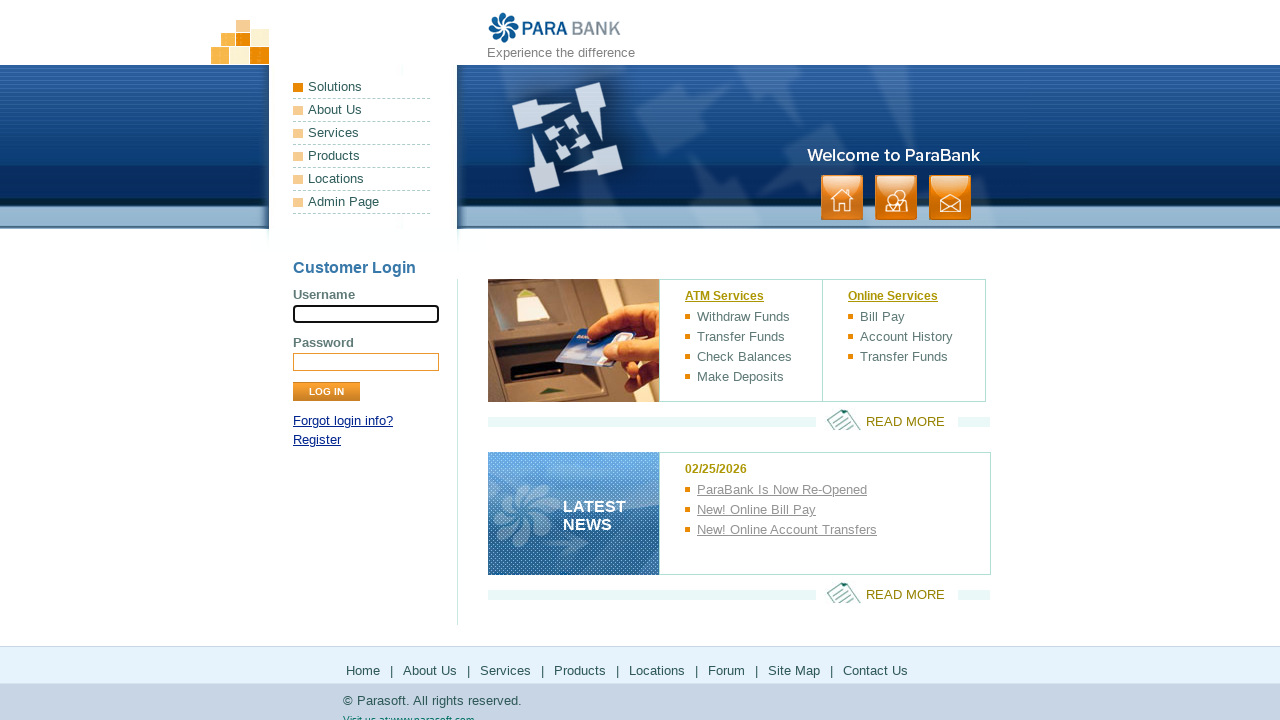

Clicked register link to open registration form at (317, 440) on a[href*='register.htm']
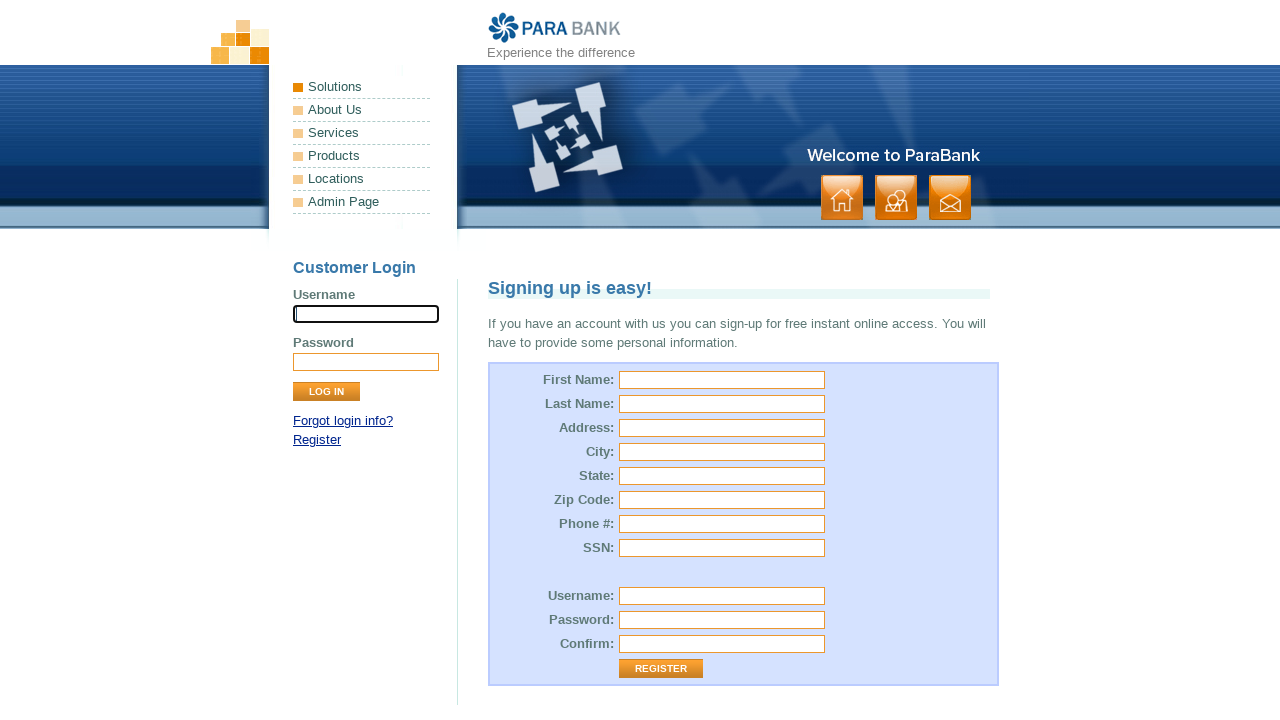

Filled first name field with 'Ahmet' on input[name='customer.firstName']
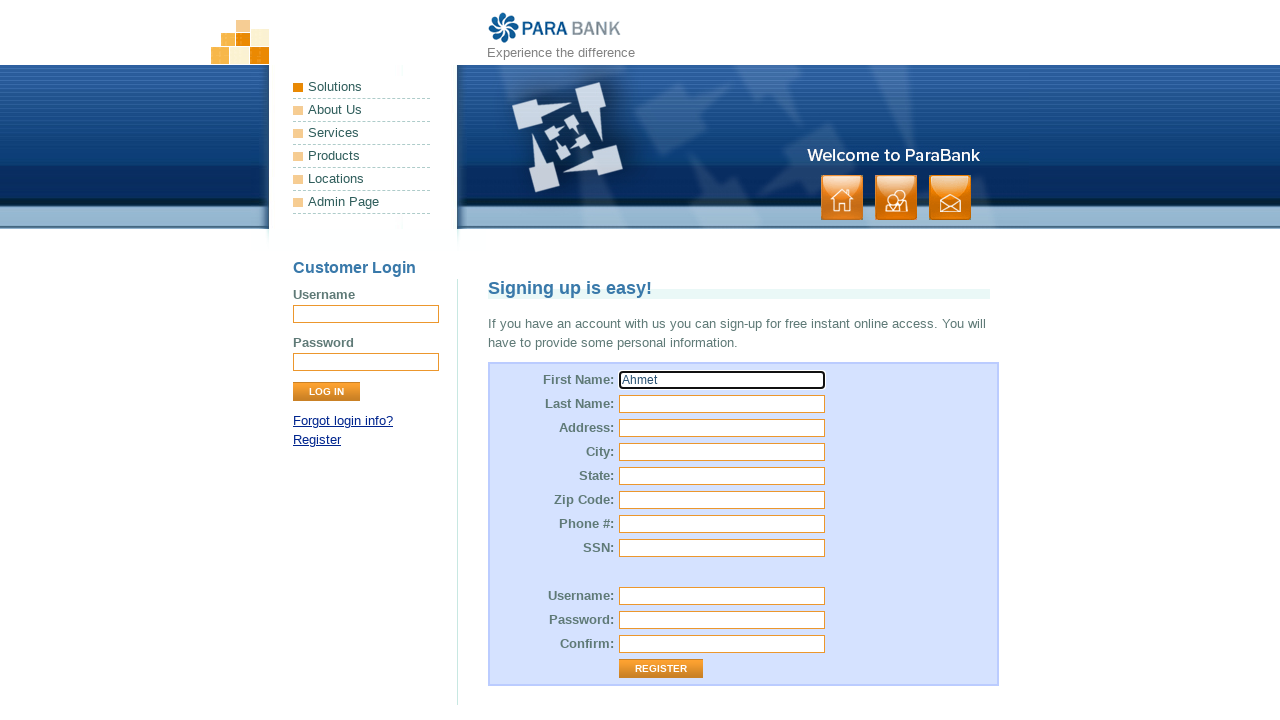

Filled last name field with 'Yilmaz' on #customer\.lastName
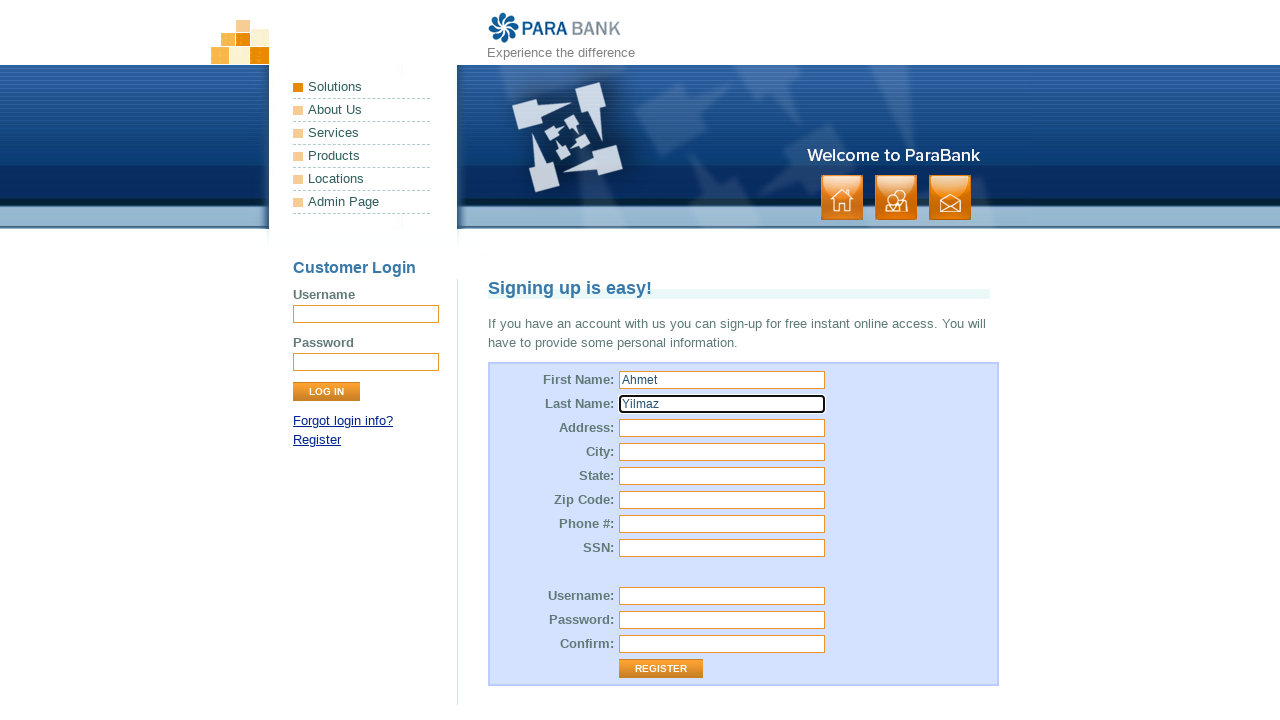

Filled street address field with '123 Main Street' on #customer\.address\.street
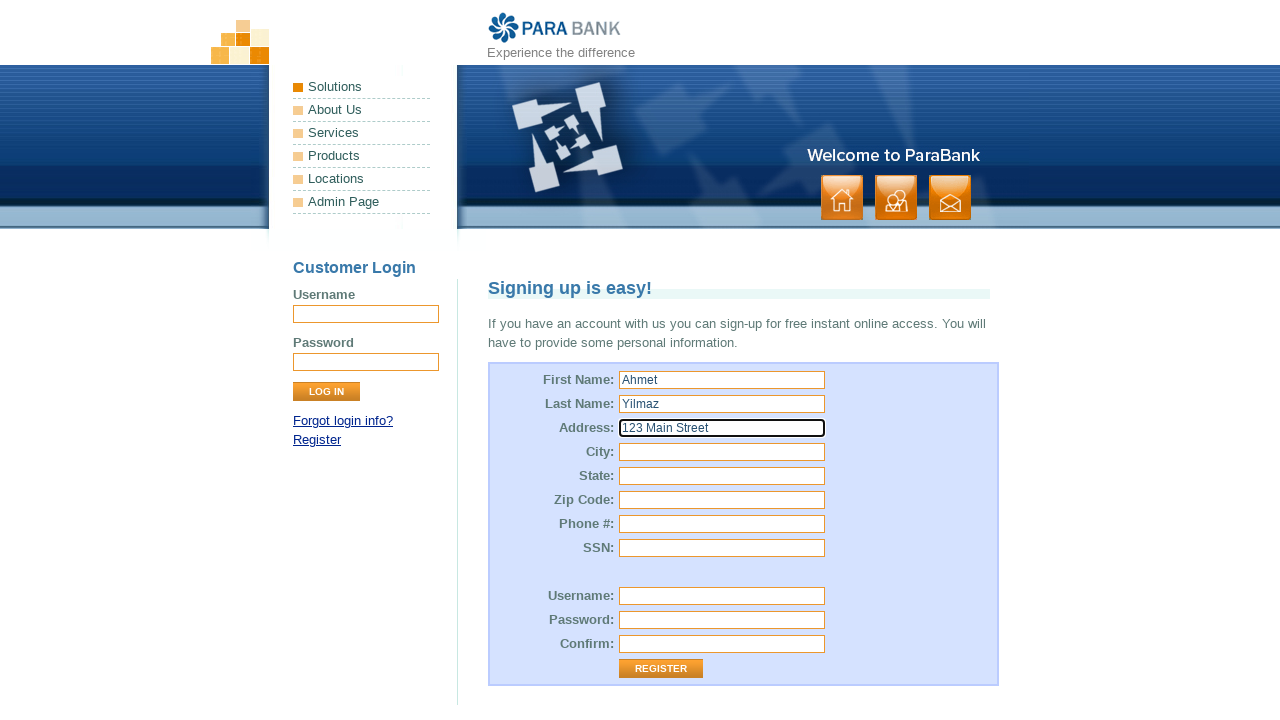

Filled city field with 'Istanbul' on input[name='customer.address.city']
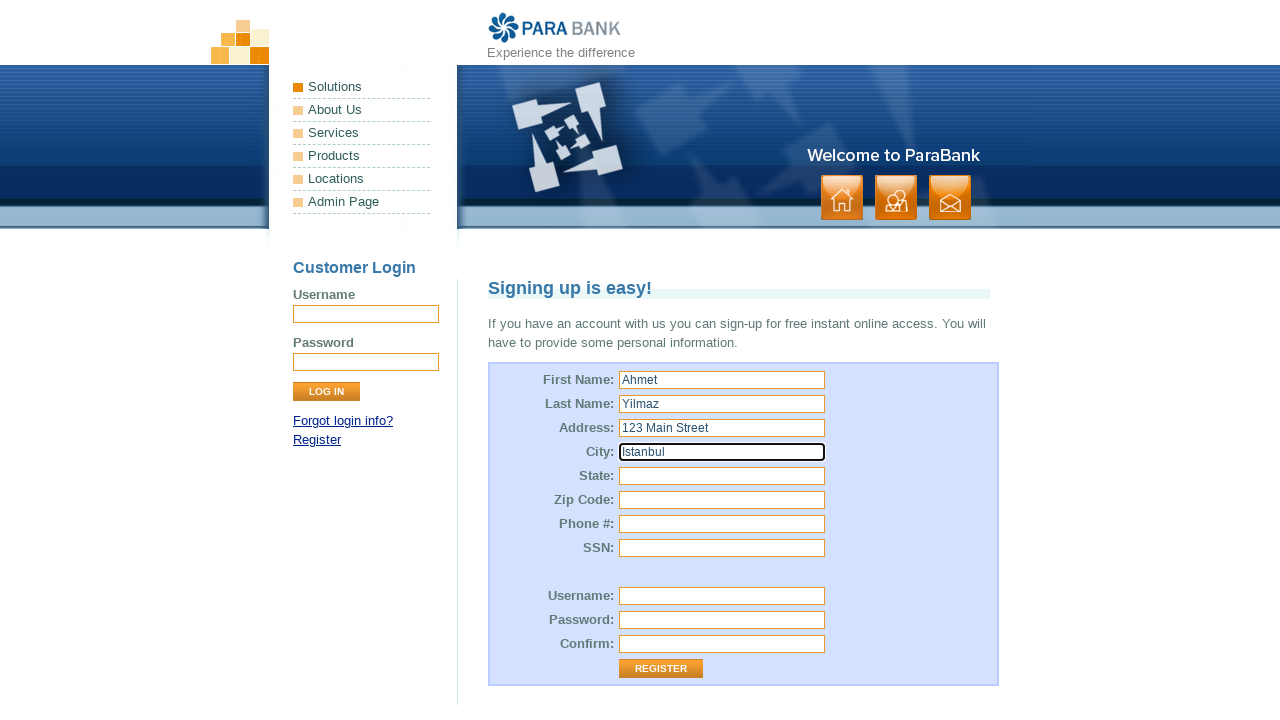

Filled state field with 'Istanbul' on #customer\.address\.state
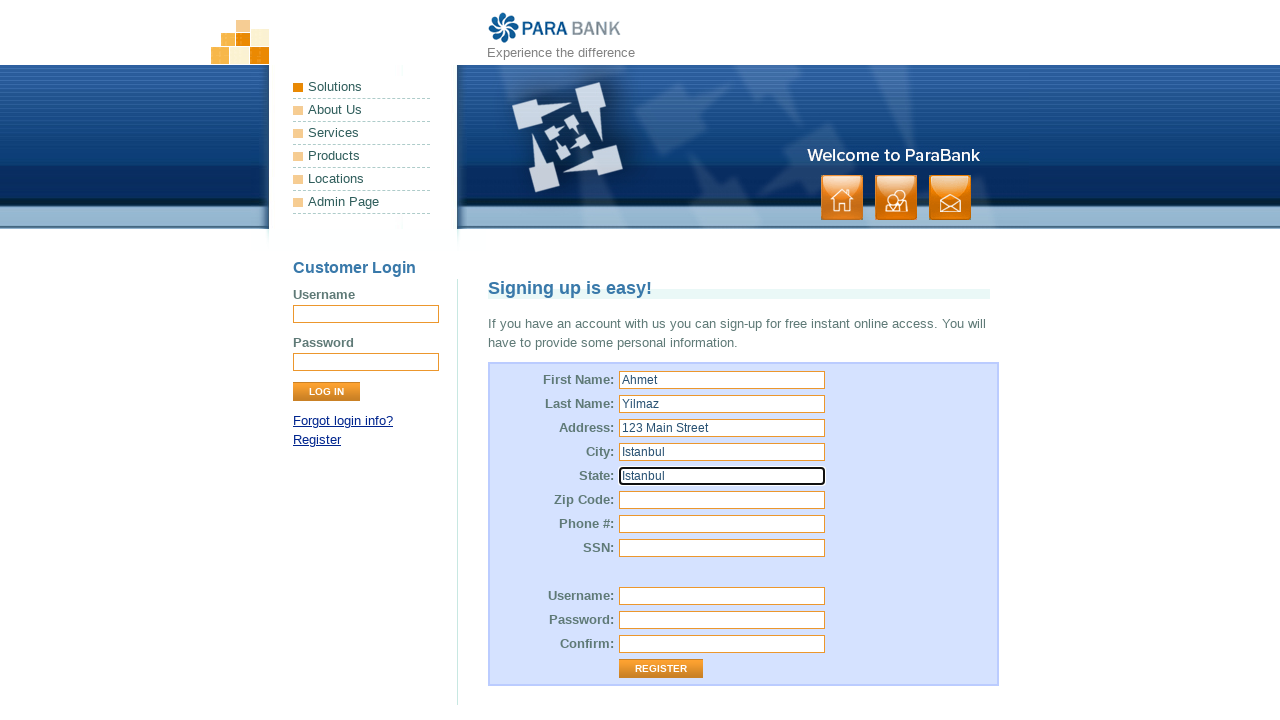

Filled zip code field with '34000' on #customer\.address\.zipCode
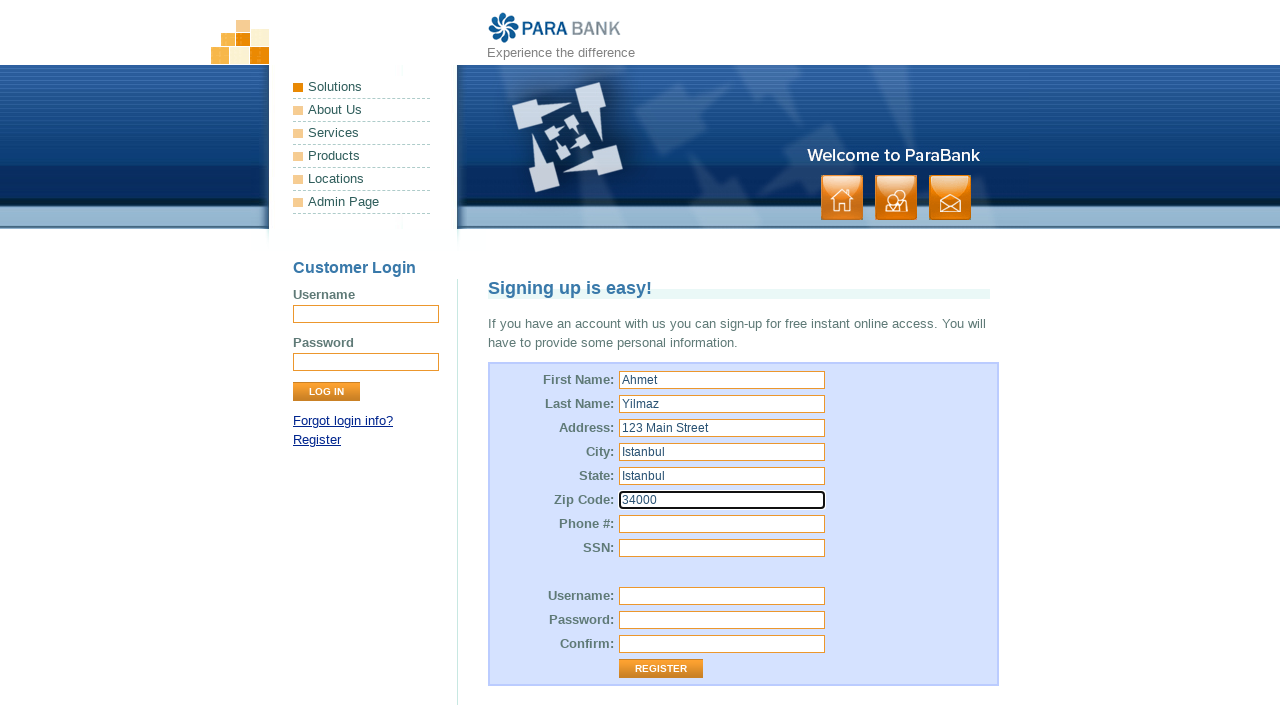

Filled phone number field with '5551234567' on #customer\.phoneNumber
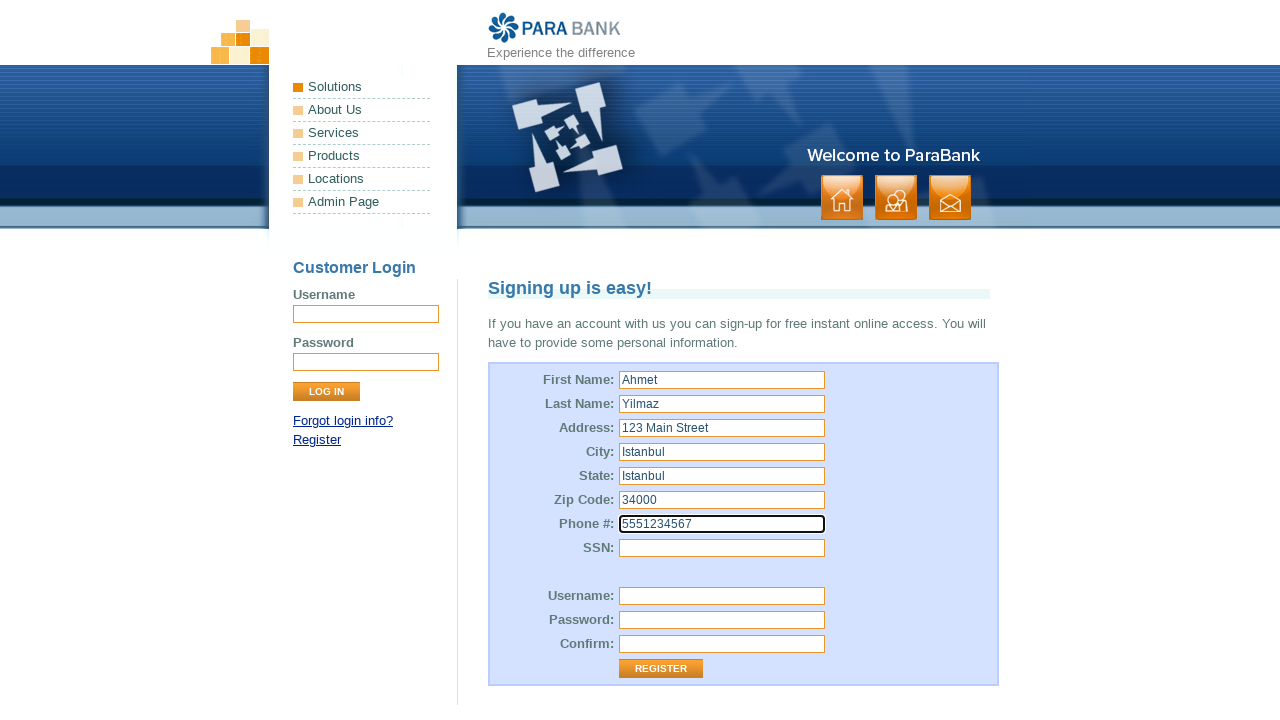

Filled SSN field with '123456789' on #customer\.ssn
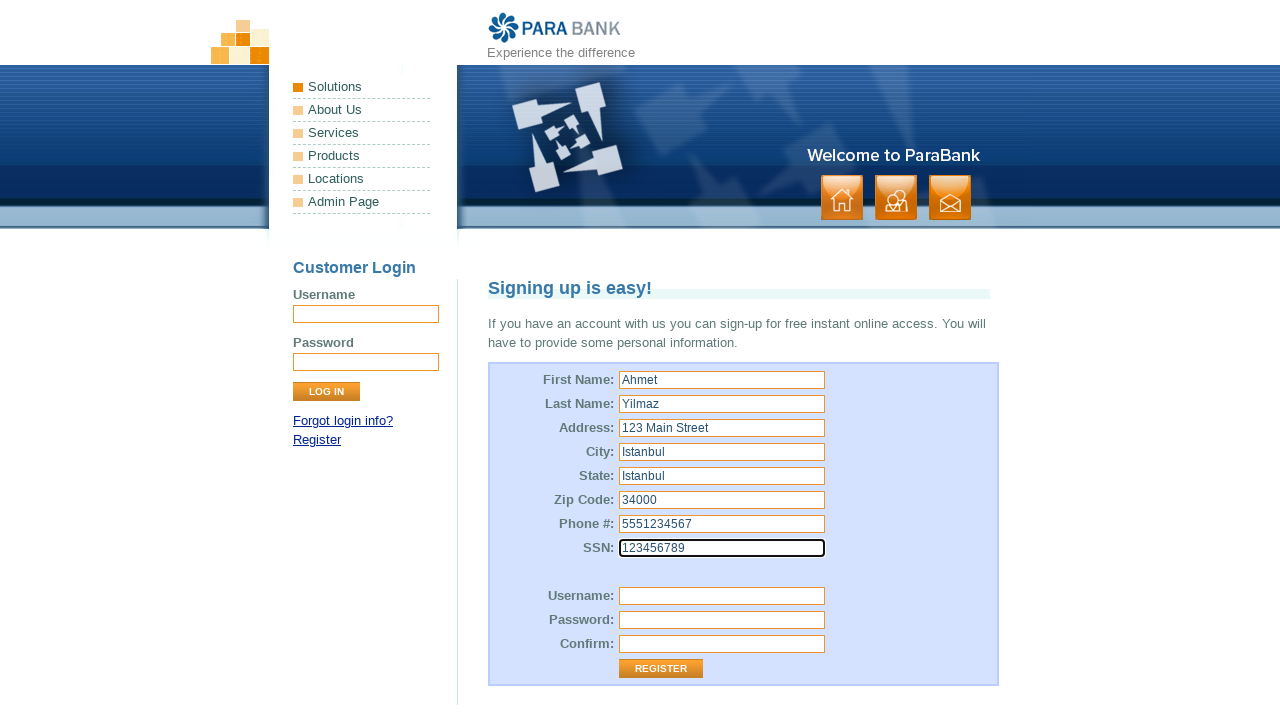

Filled username field with 'user9560' on #customer\.username
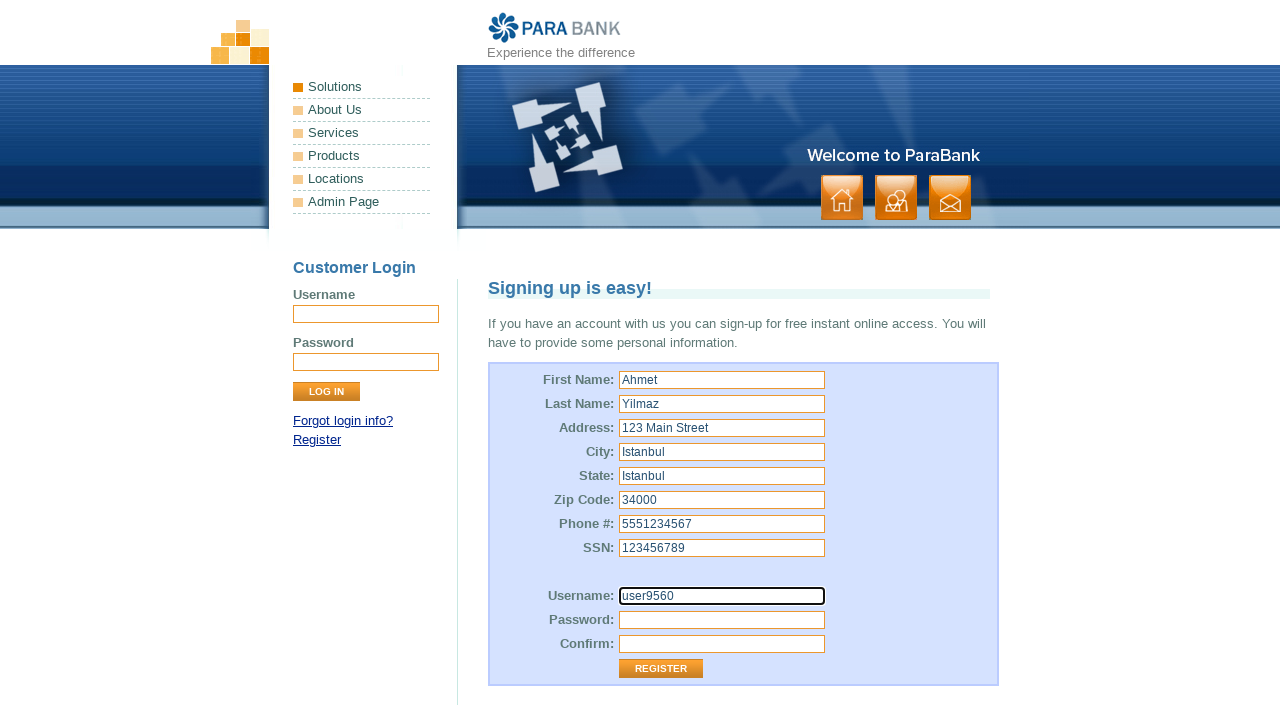

Filled password field with 'Password123' on #customer\.password
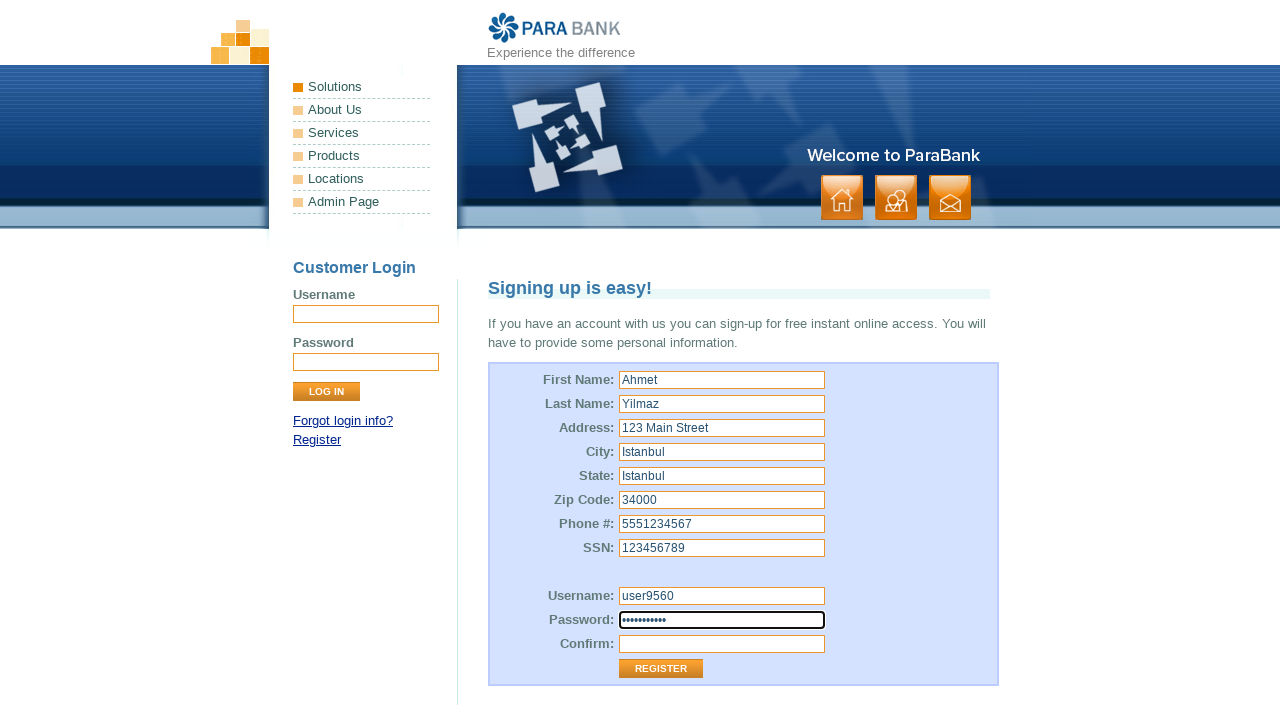

Filled repeated password field with 'Password123' on #repeatedPassword
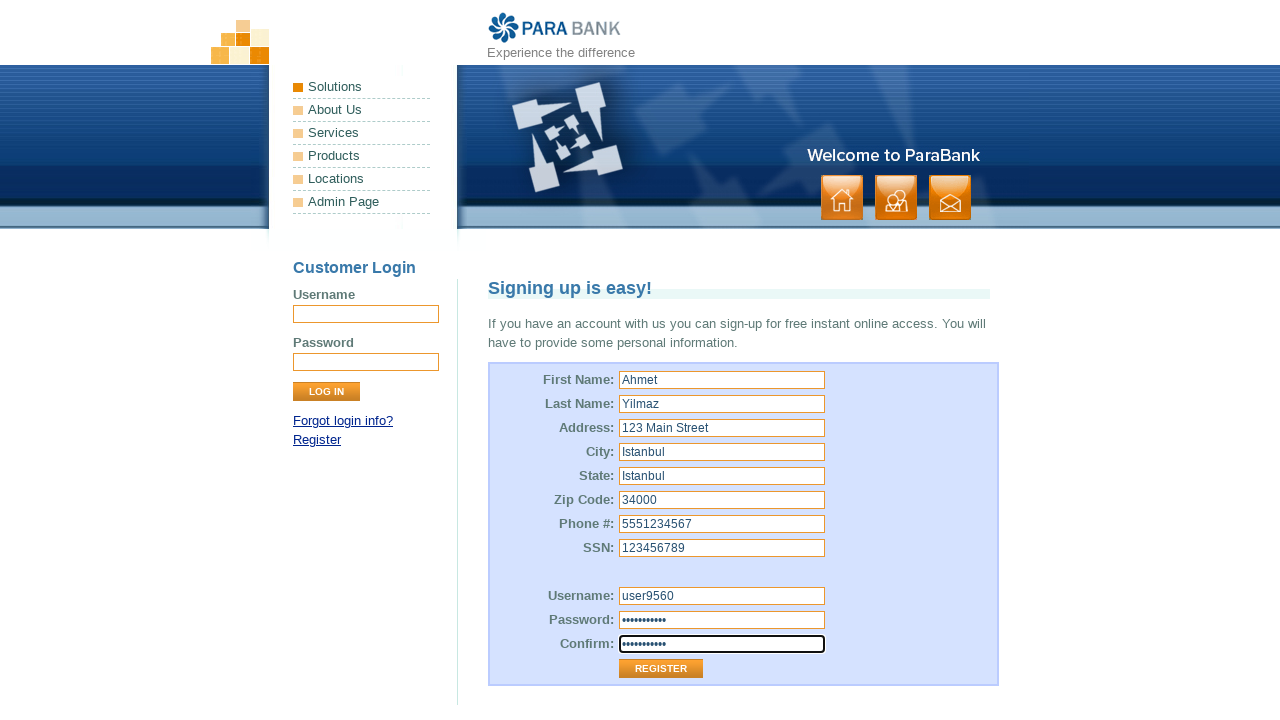

Clicked Register button to submit registration form at (661, 669) on input[value='Register']
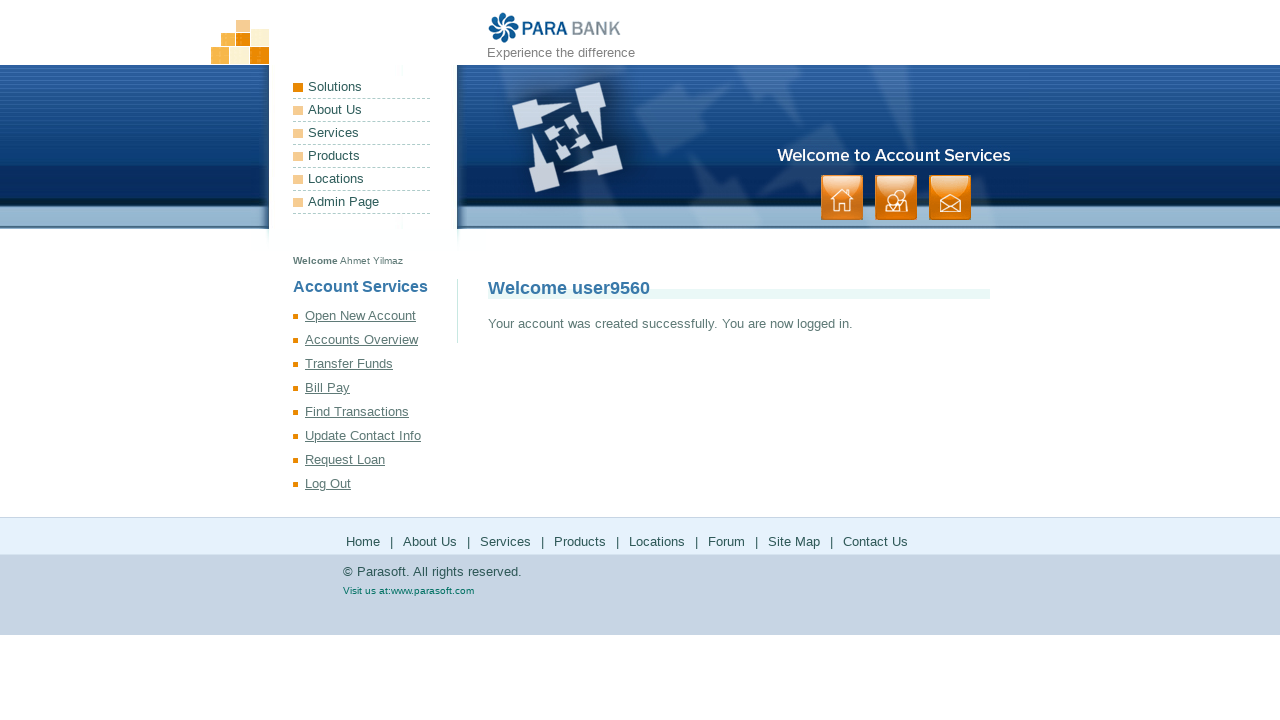

Registration completed successfully and confirmation page loaded
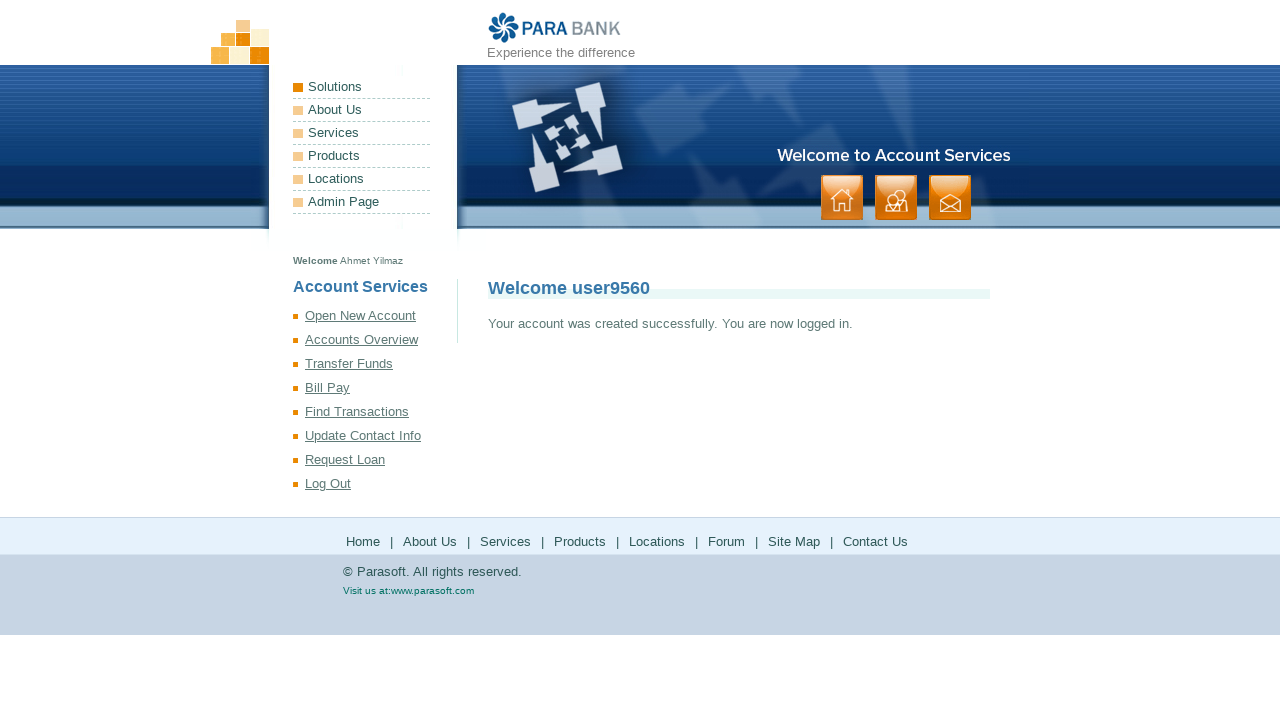

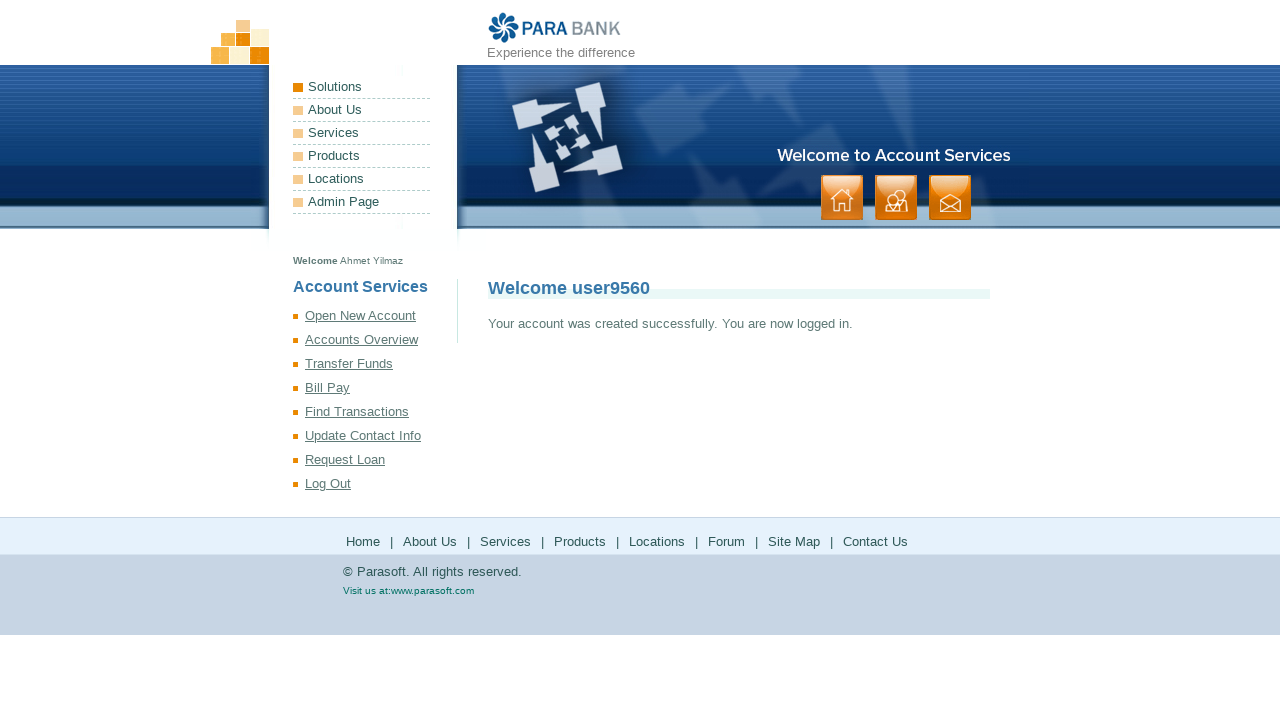